Tests clicking on the Female radio button in the gender selection and verifies it is selected

Starting URL: https://demoqa.com/automation-practice-form/

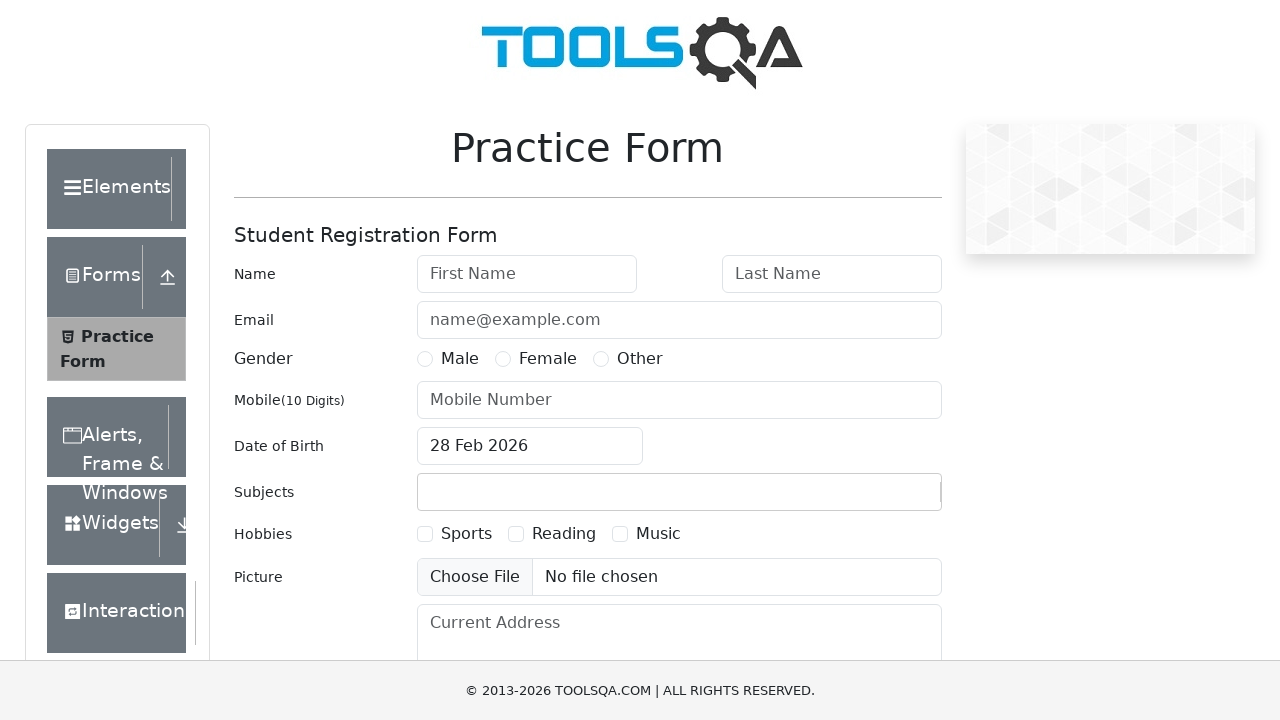

Clicked on the Female radio button label at (548, 359) on label[for='gender-radio-2']
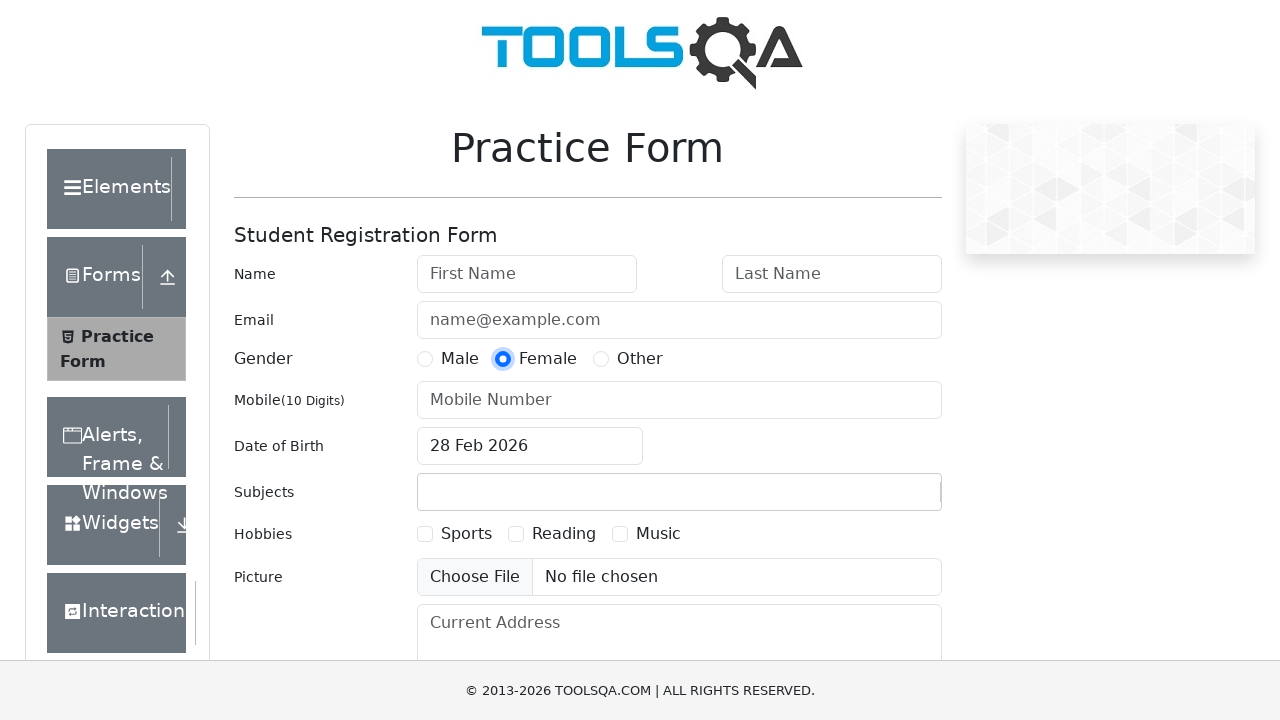

Verified that the Female radio button is selected
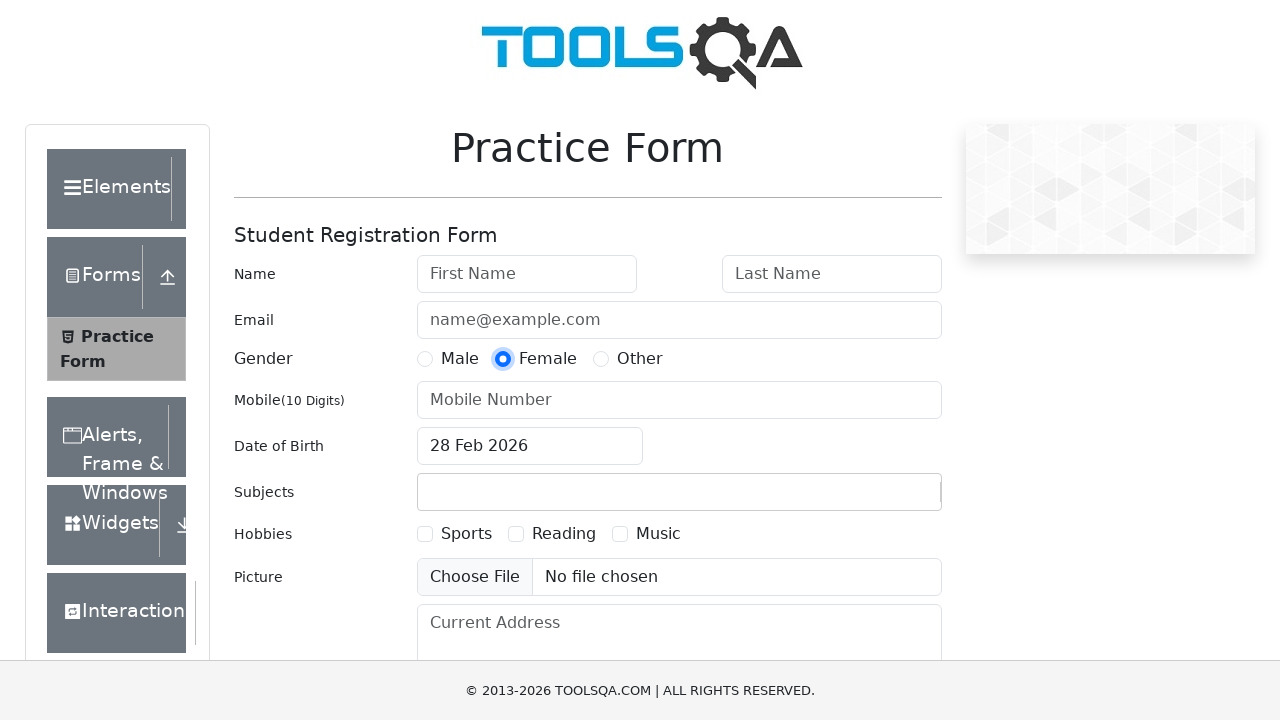

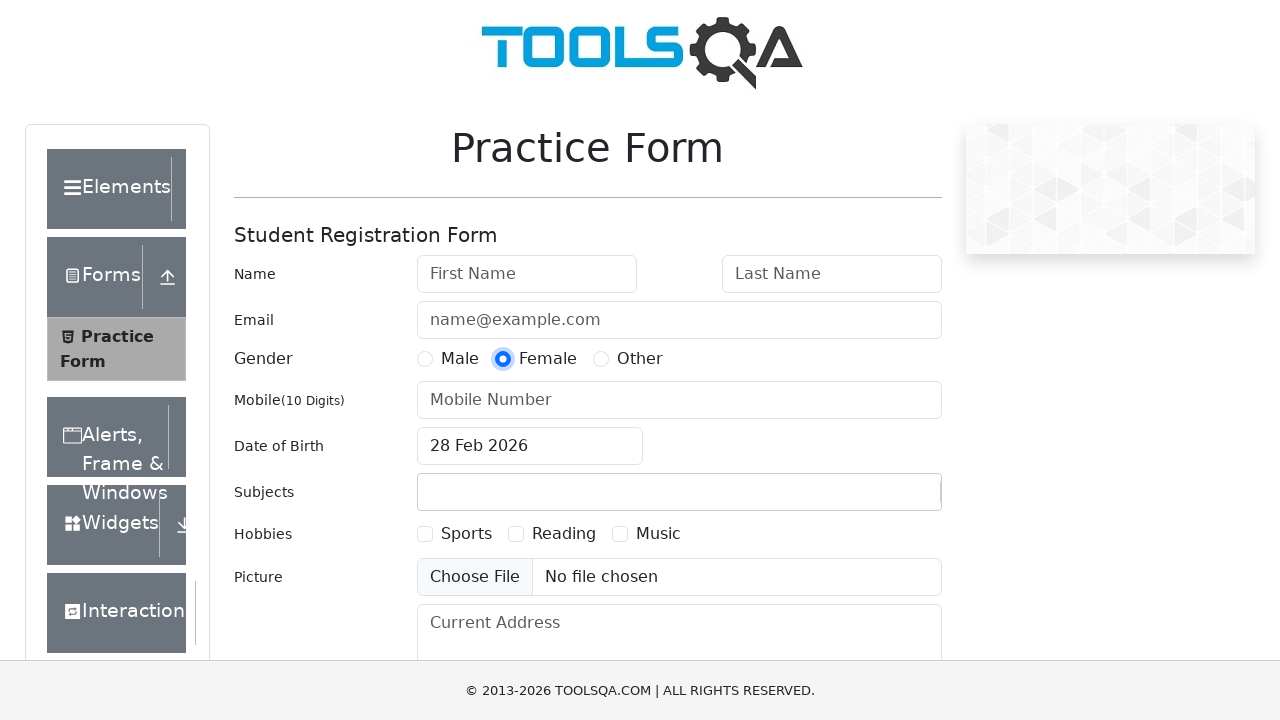